Navigates to an automation practice page, scrolls to a table, and interacts with table elements to verify their structure

Starting URL: https://rahulshettyacademy.com/AutomationPractice/

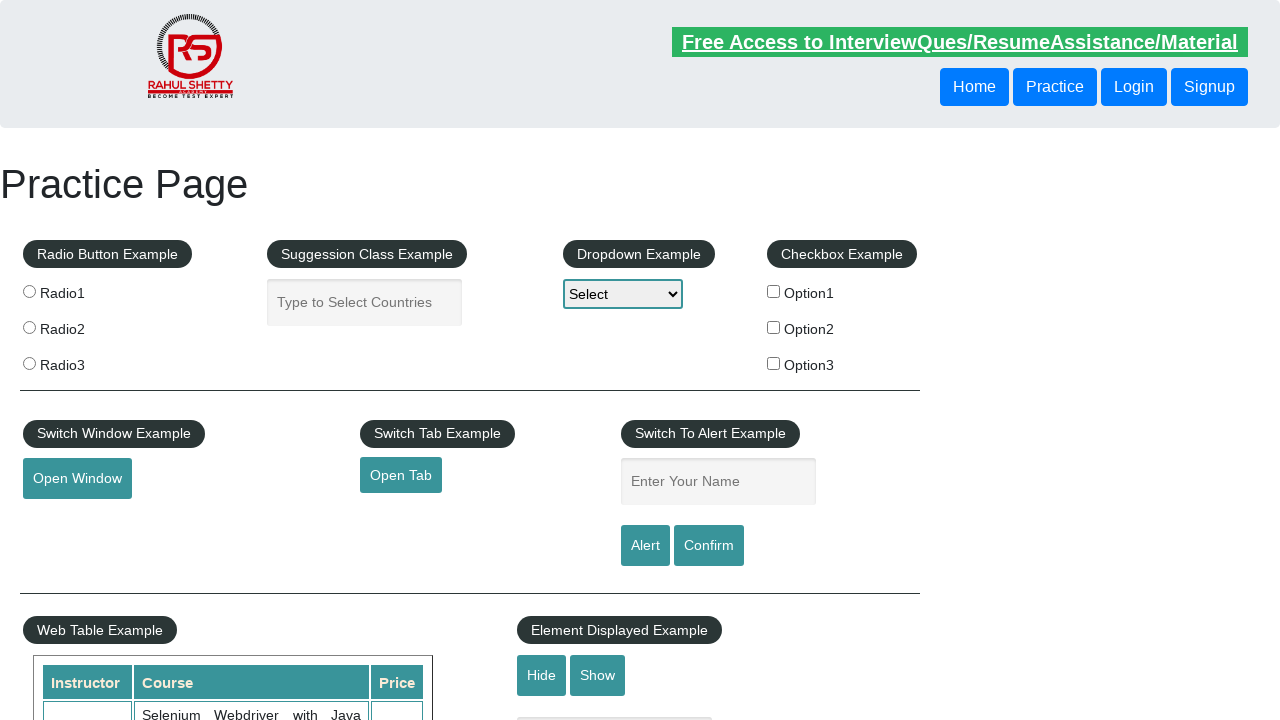

Navigated to automation practice page
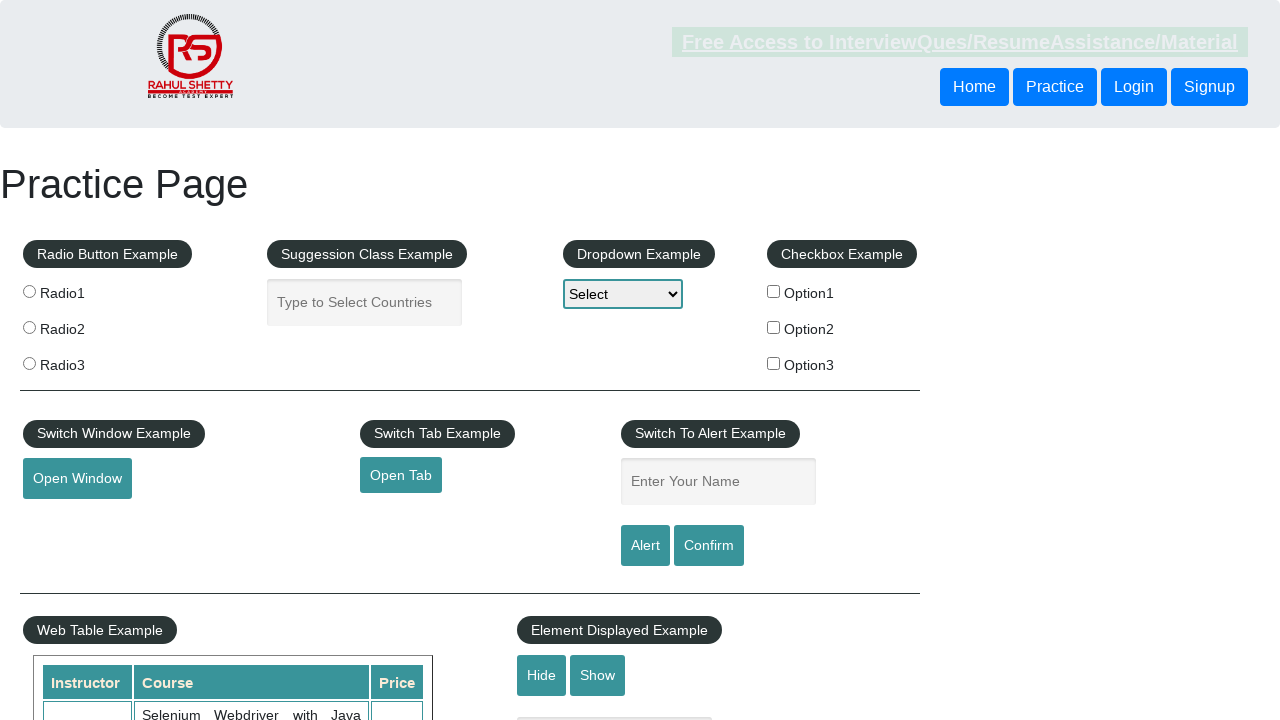

Scrolled down 600 pixels to view the table
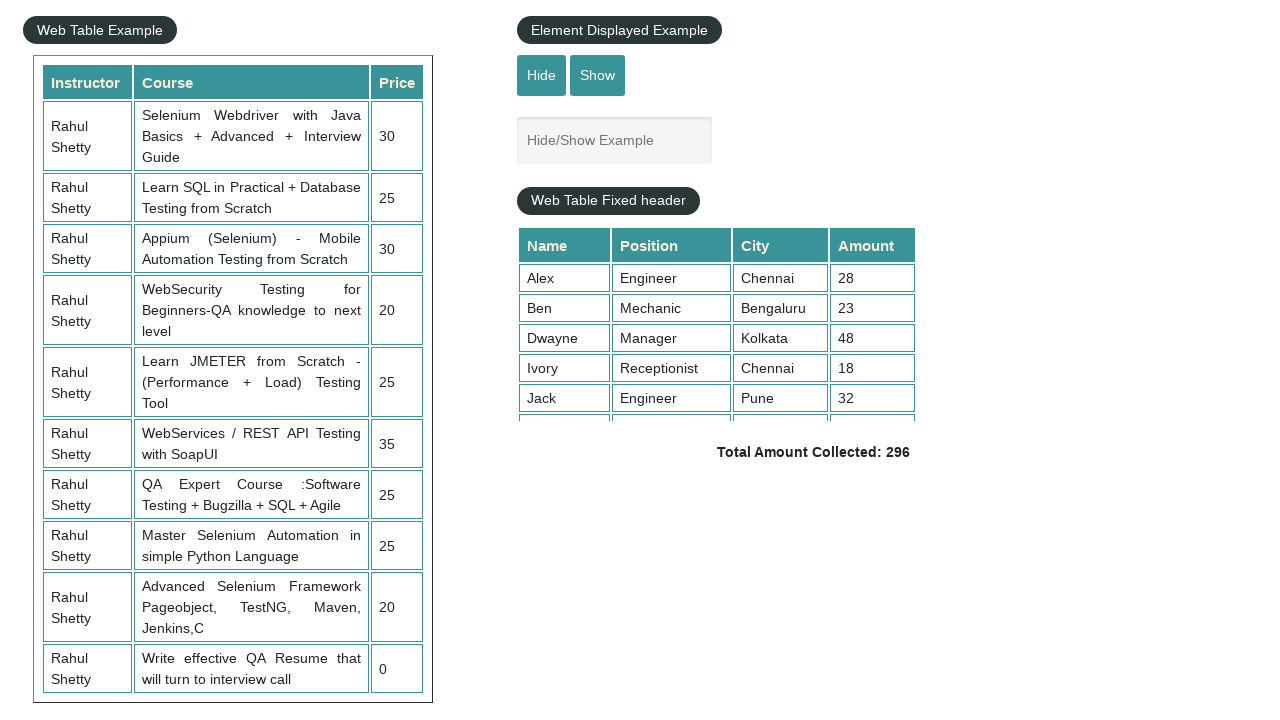

Table with name 'courses' is now visible
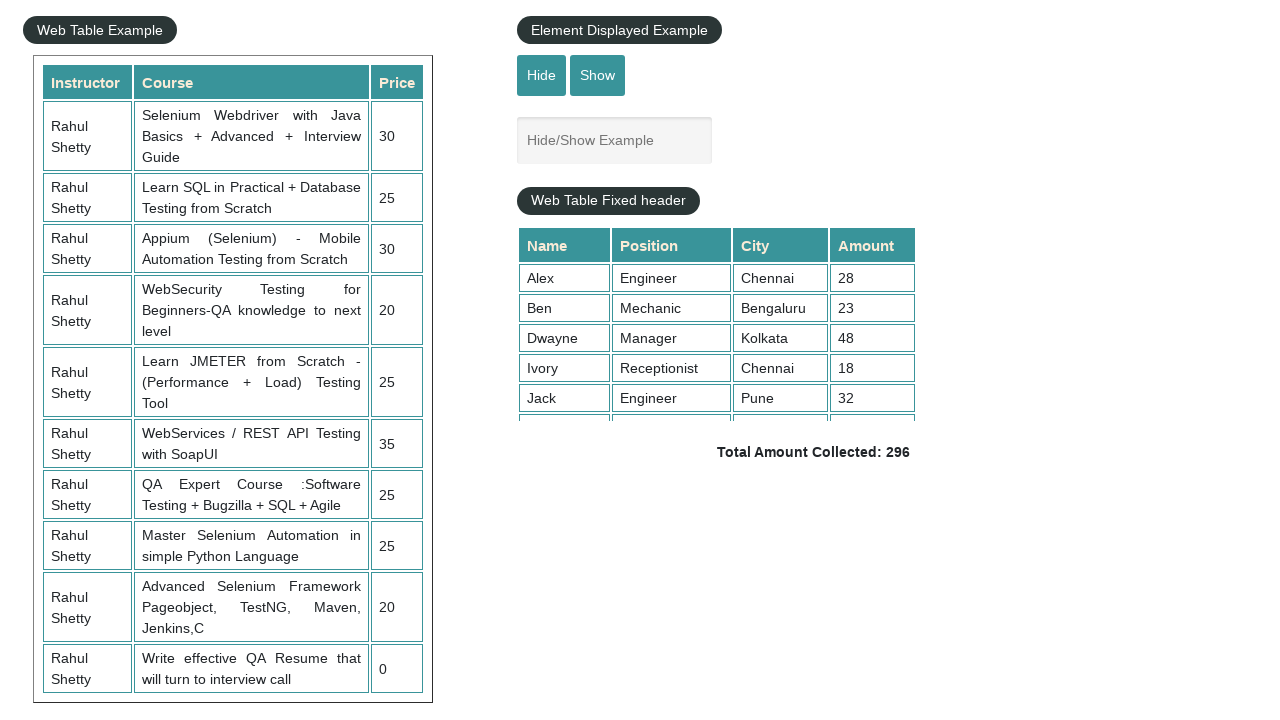

Counted table rows: 11 rows found
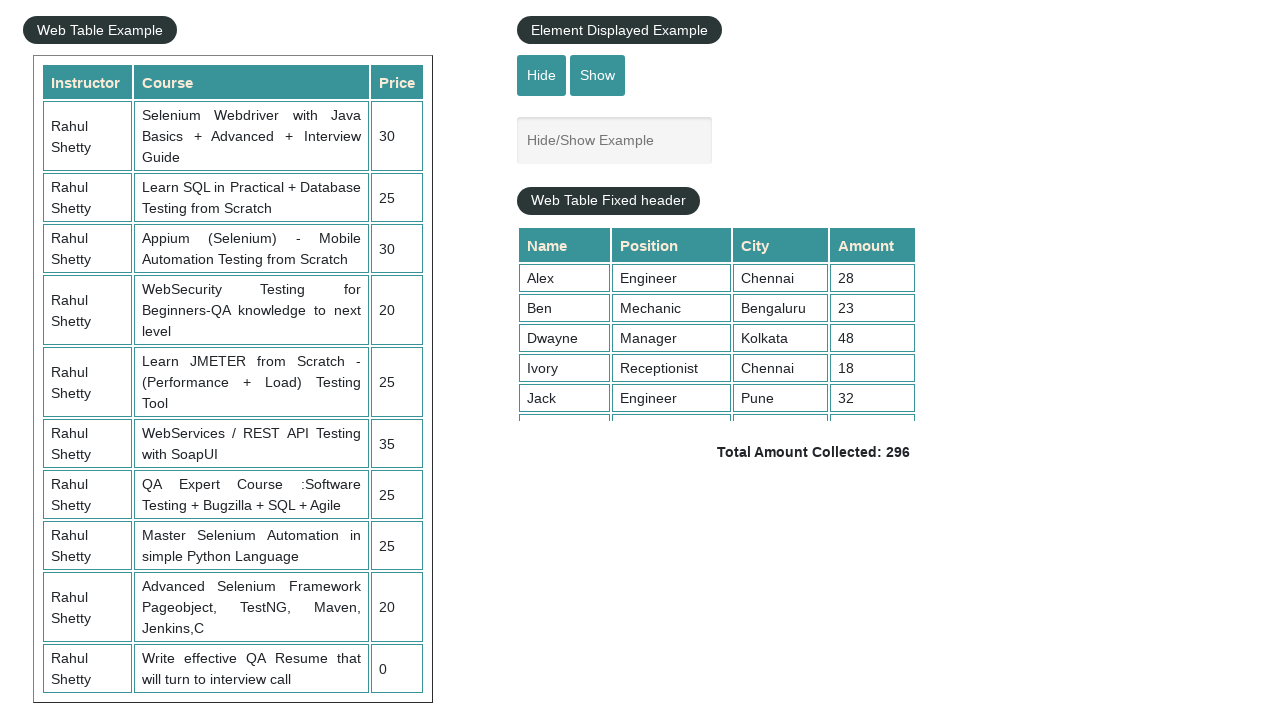

Counted table columns: 3 columns found in first row
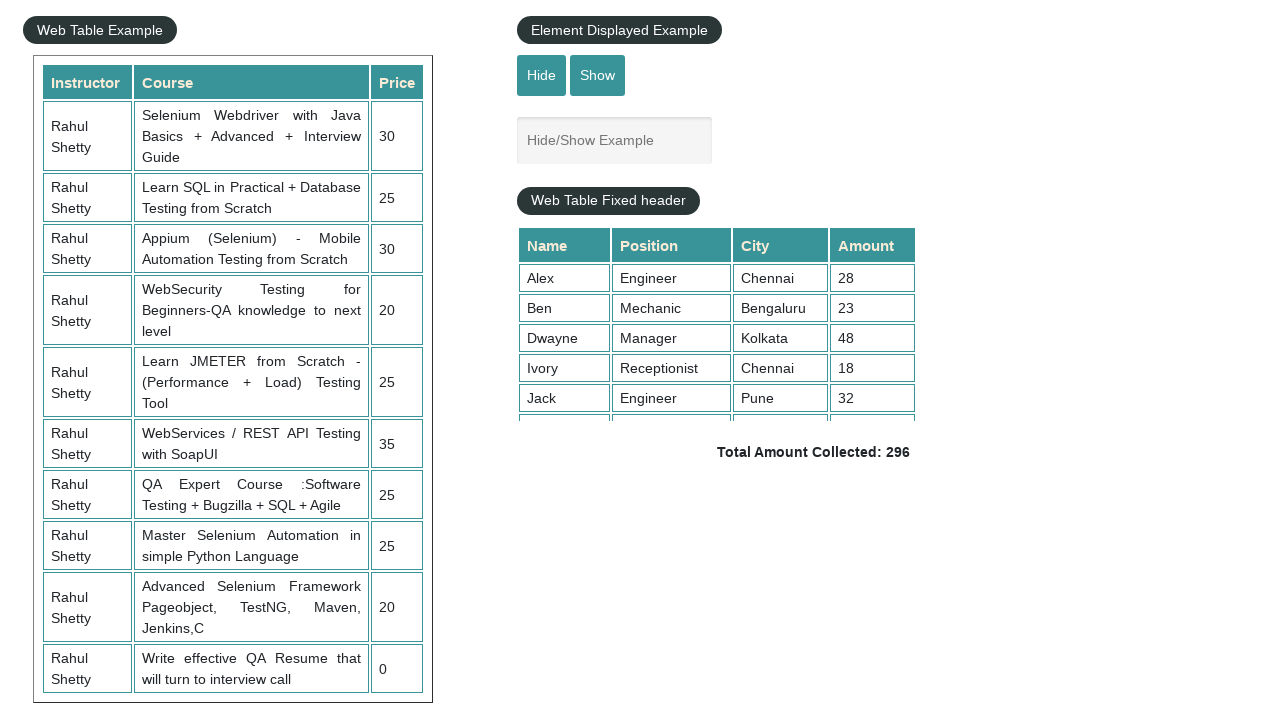

Located third row with 3 cells
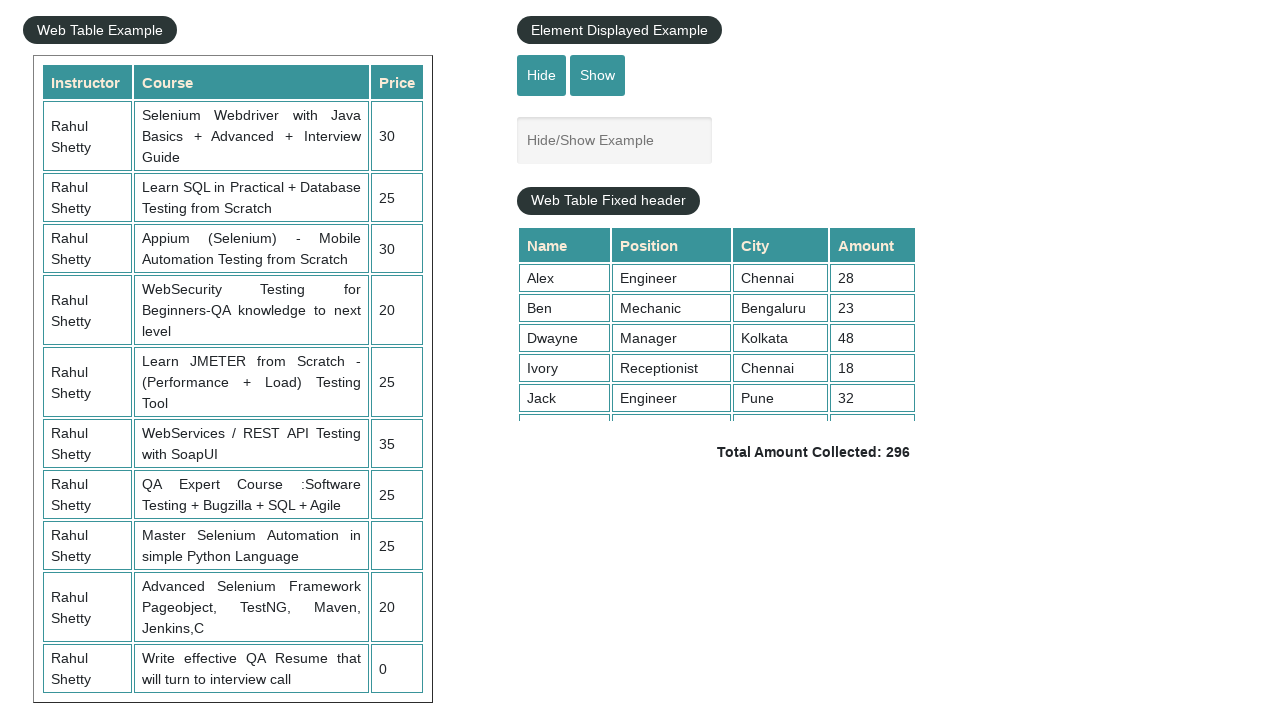

Retrieved text from third row cell 1: 'Rahul Shetty'
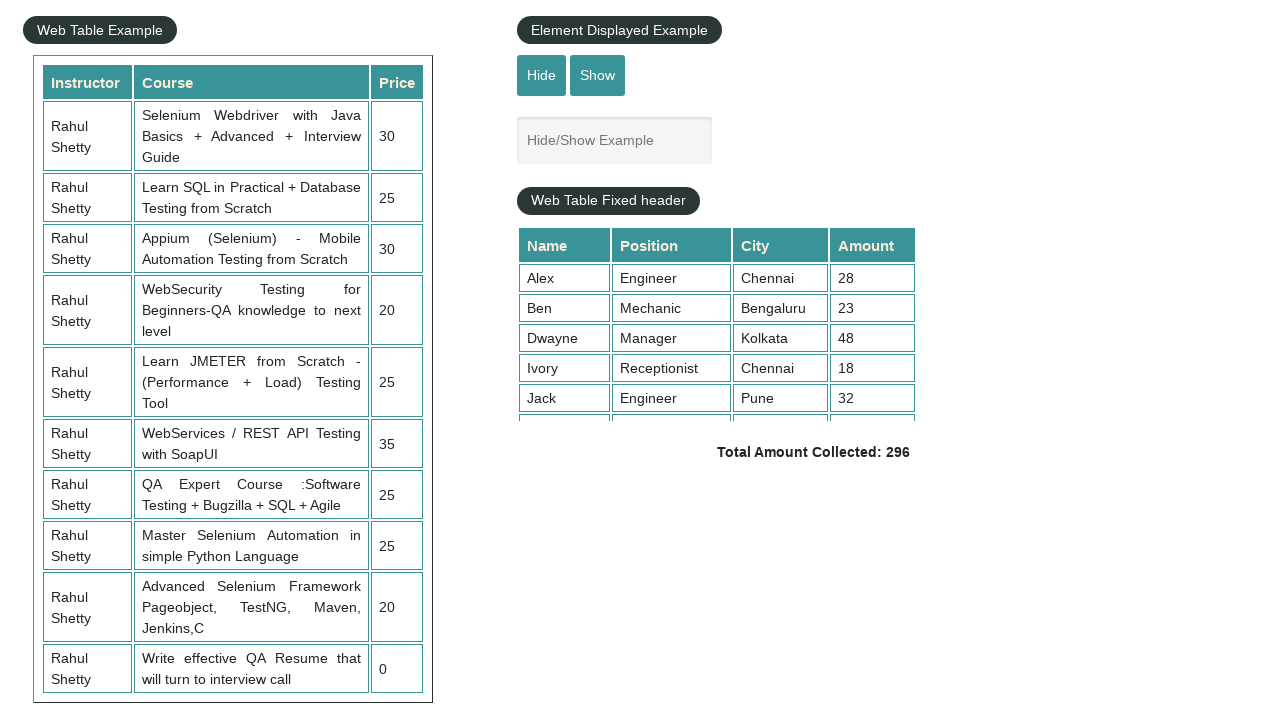

Retrieved text from third row cell 2: 'Learn SQL in Practical + Database Testing from Scratch'
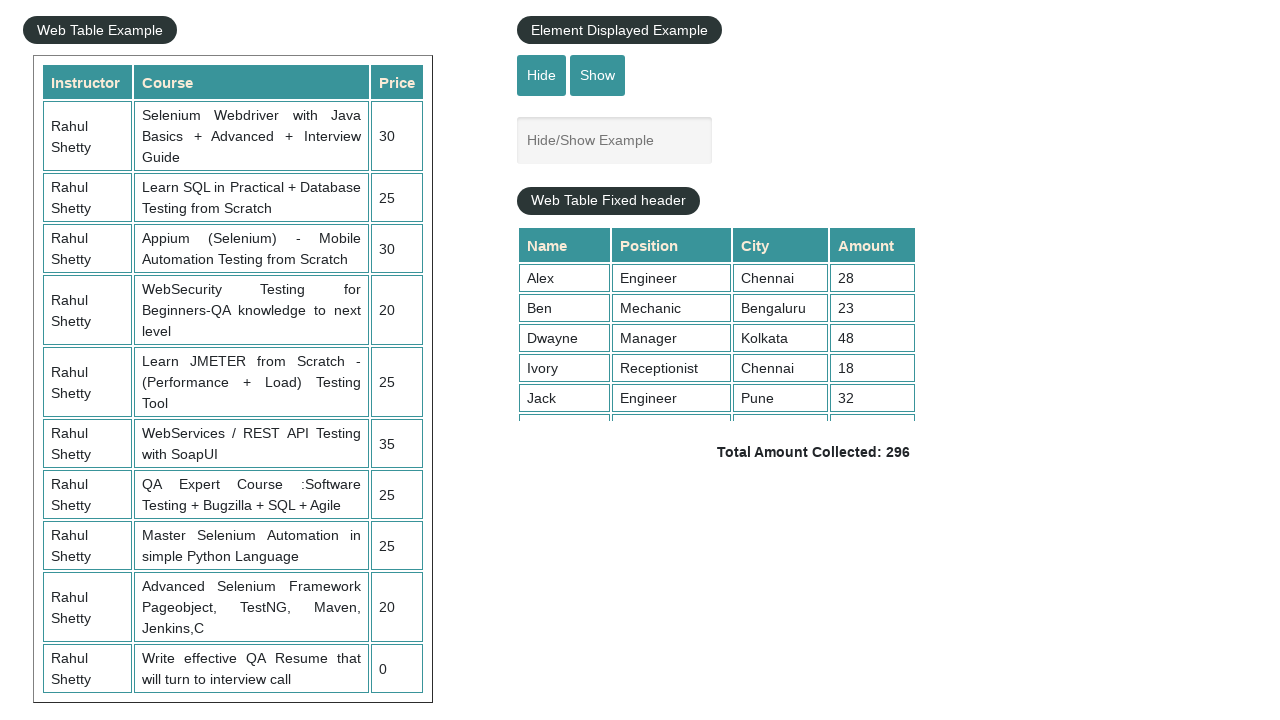

Retrieved text from third row cell 3: '25'
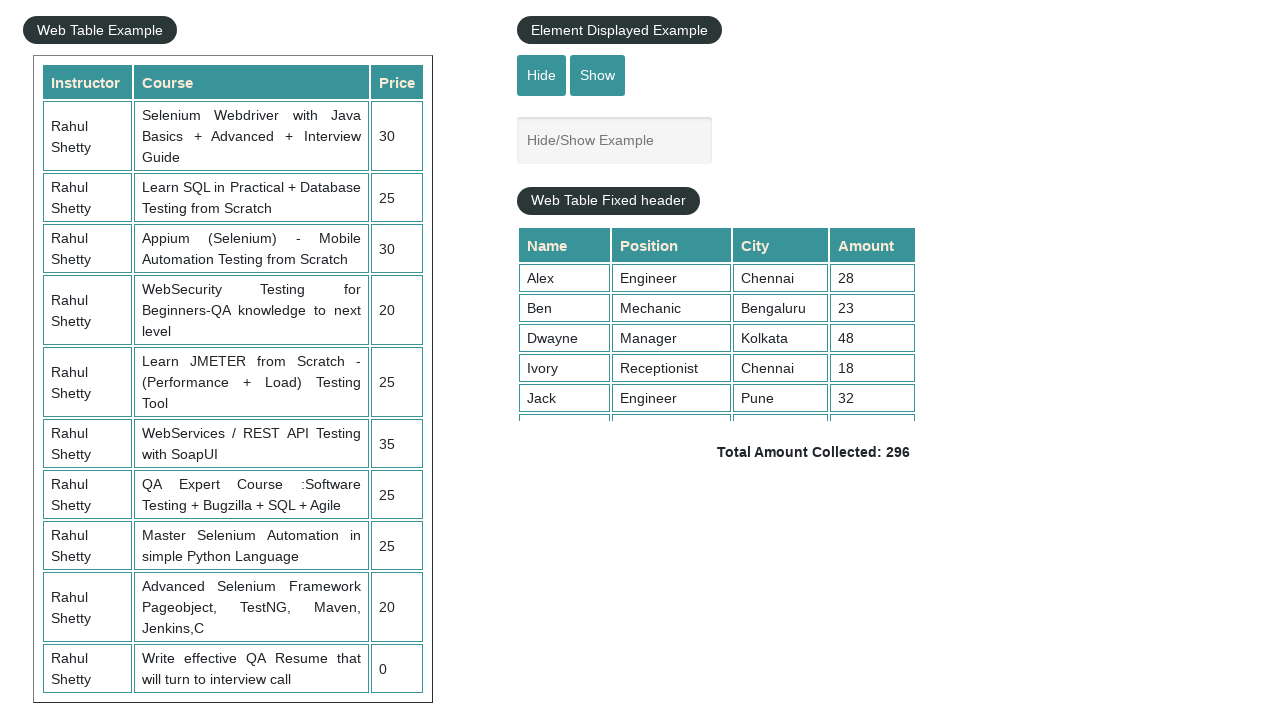

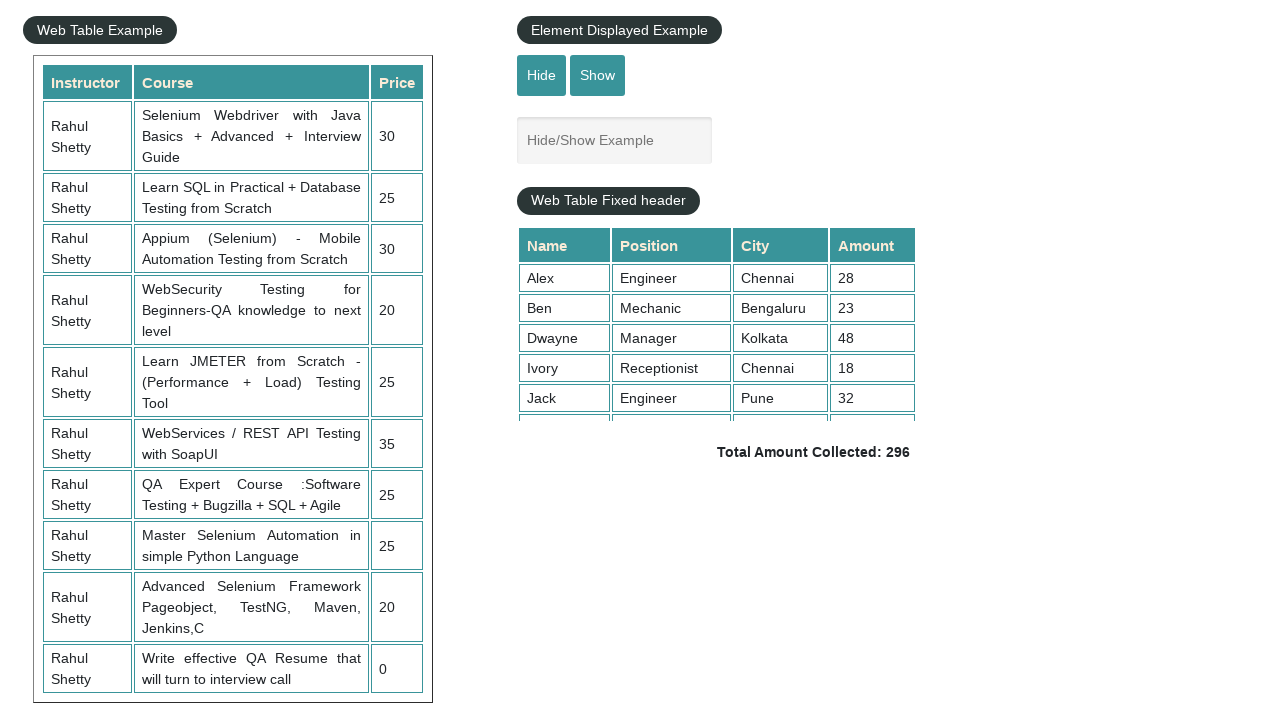